Tests tooltip functionality by hovering over a button and verifying the tooltip text appears correctly

Starting URL: https://demoqa.com/tool-tips/

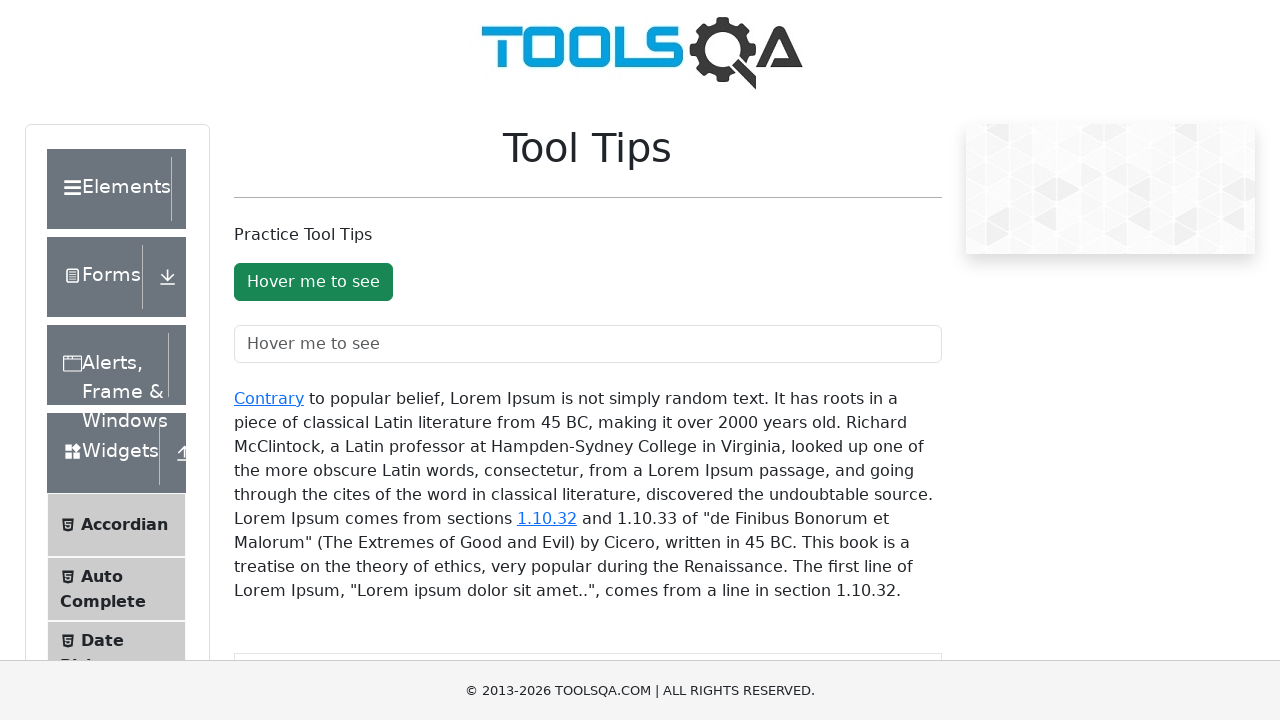

Hovered over the tooltip button to trigger tooltip display at (313, 282) on #toolTipButton
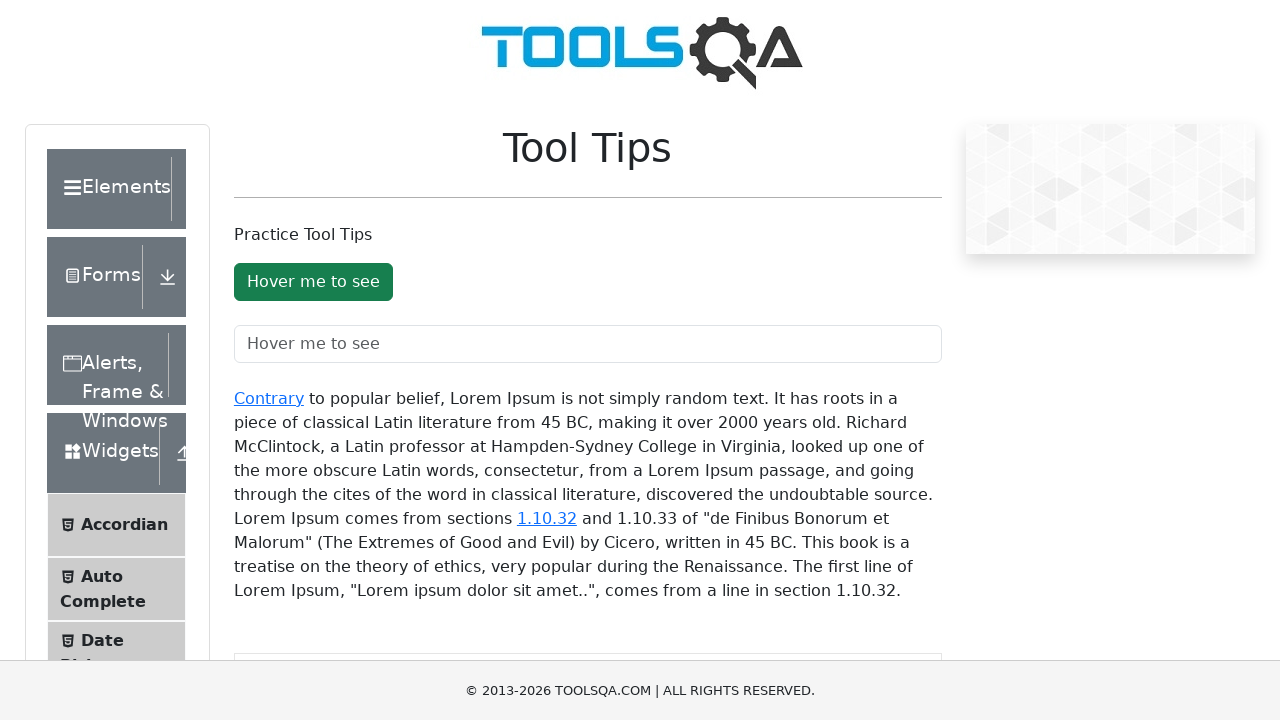

Tooltip element appeared and became visible
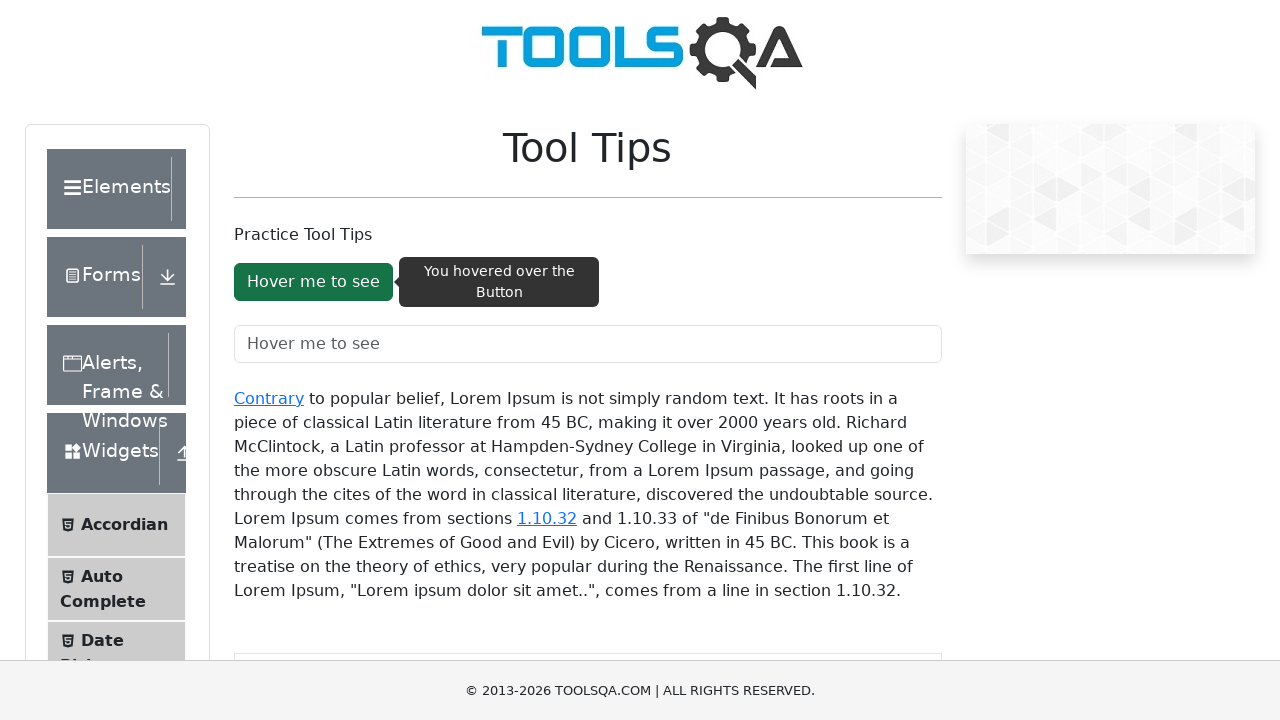

Retrieved tooltip text: 'You hovered over the Button'
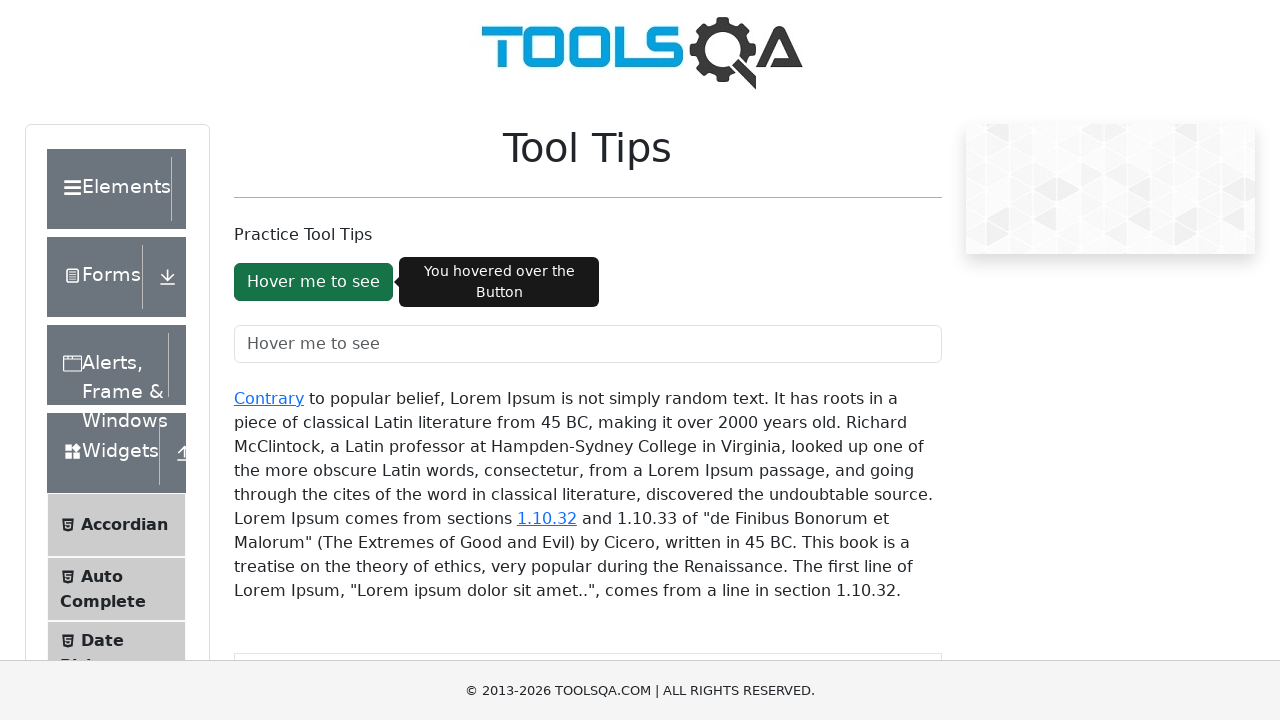

Verified tooltip text matches expected value 'You hovered over the Button'
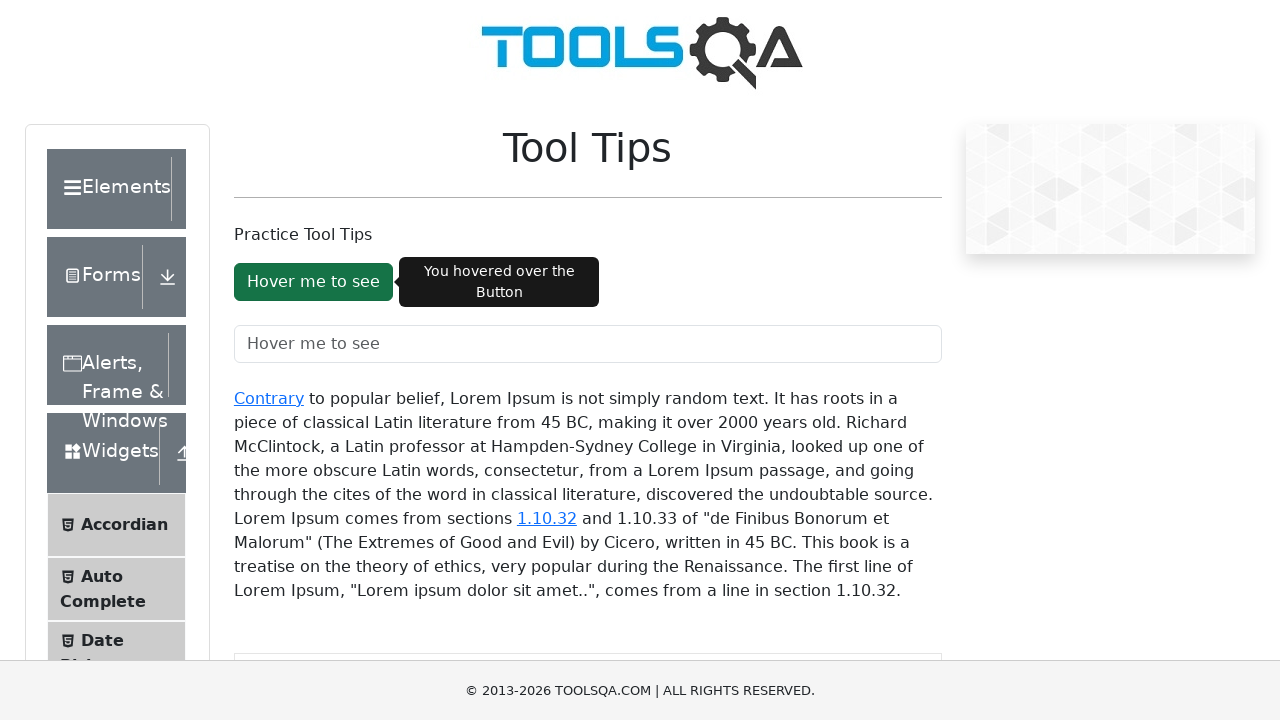

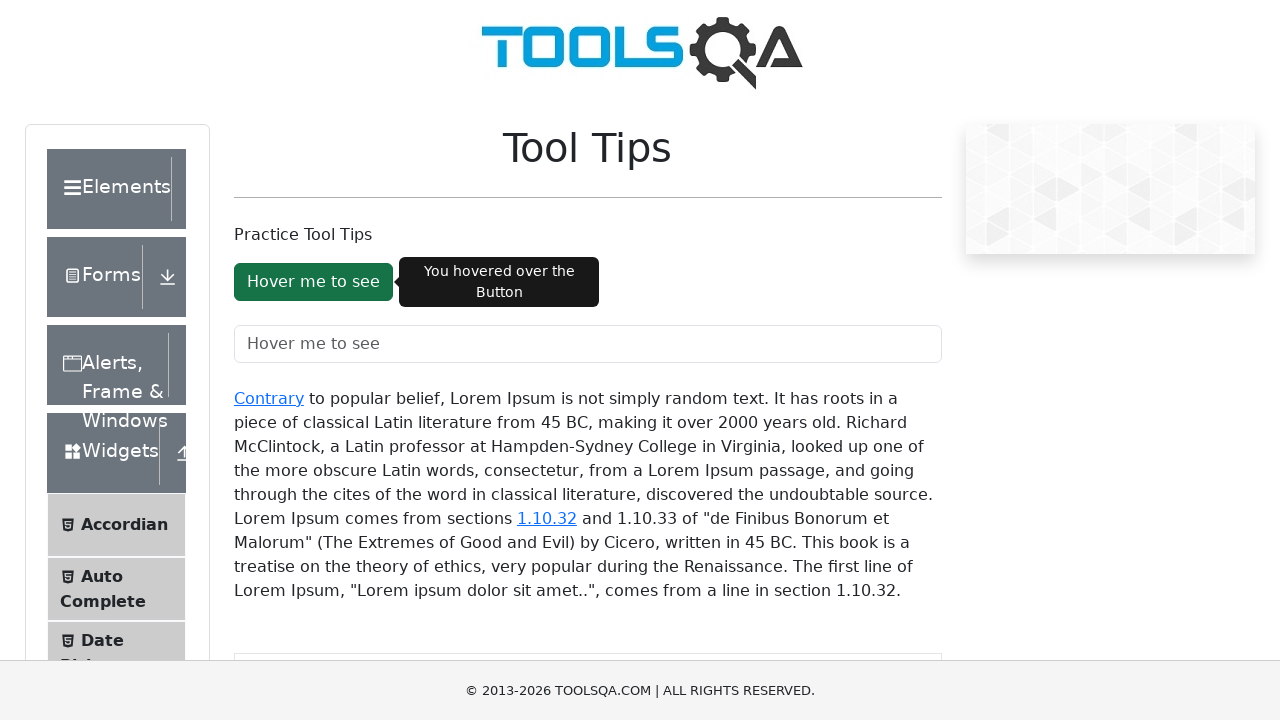